Tests date of birth dropdown selections for year, month, and day using different selection methods

Starting URL: http://practice.cydeo.com/dropdown

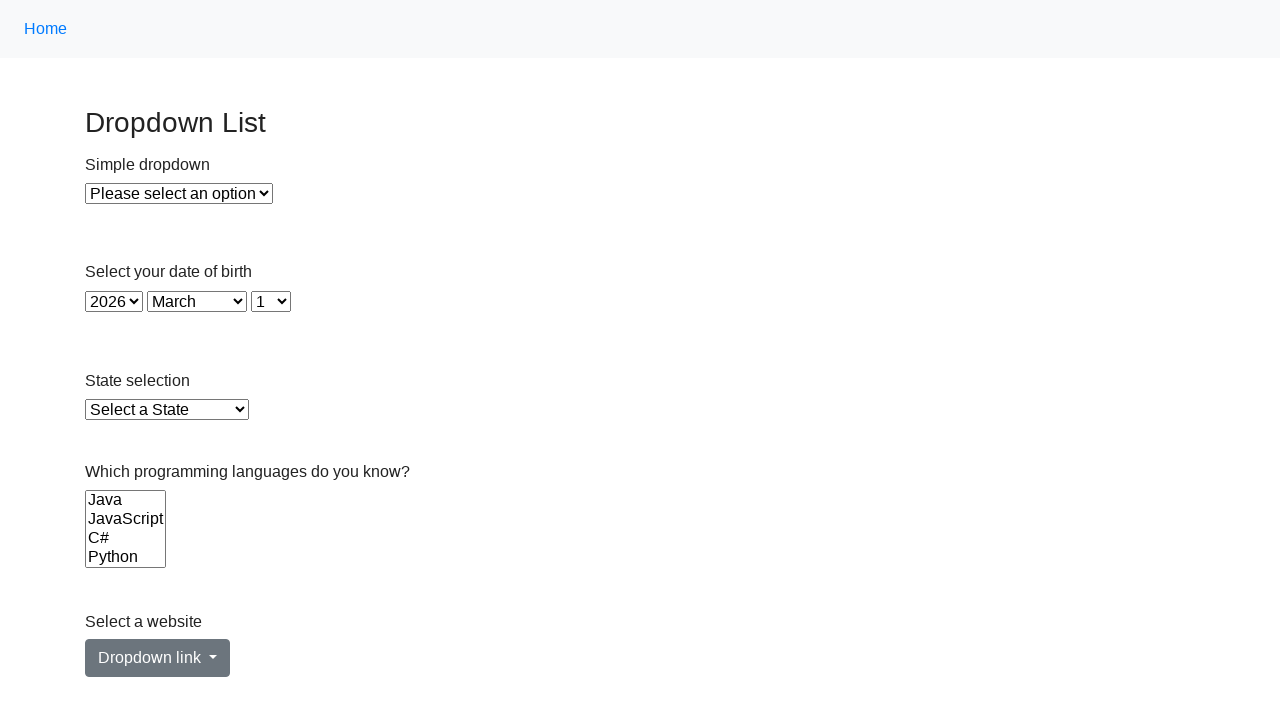

Selected year 1950 from year dropdown by visible text on #year
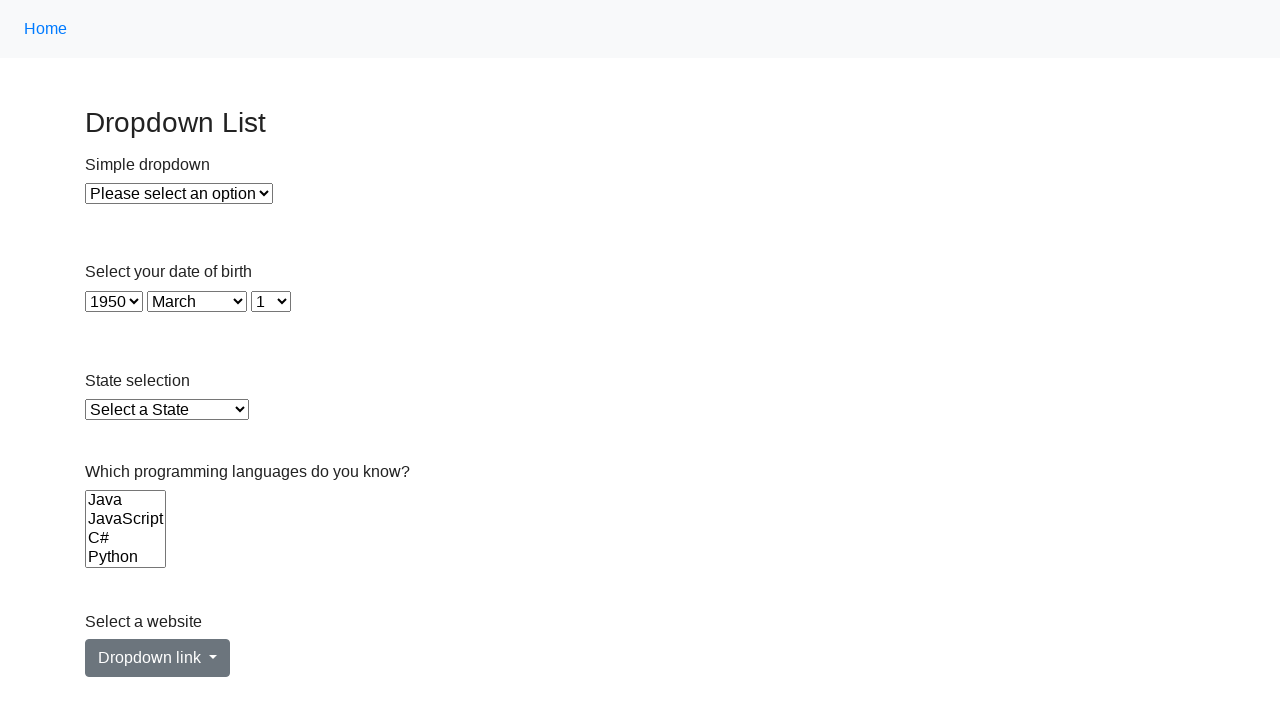

Selected month 11 (December) from month dropdown by value on #month
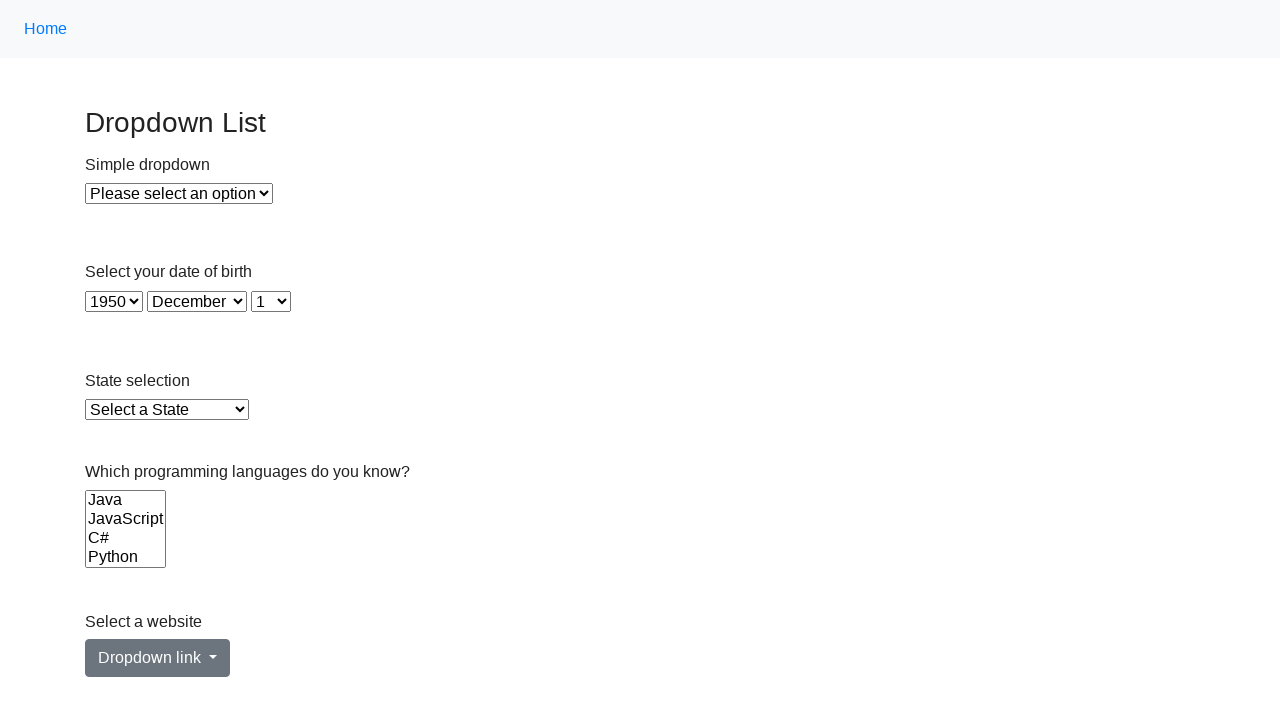

Selected day 1 from day dropdown by index on #day
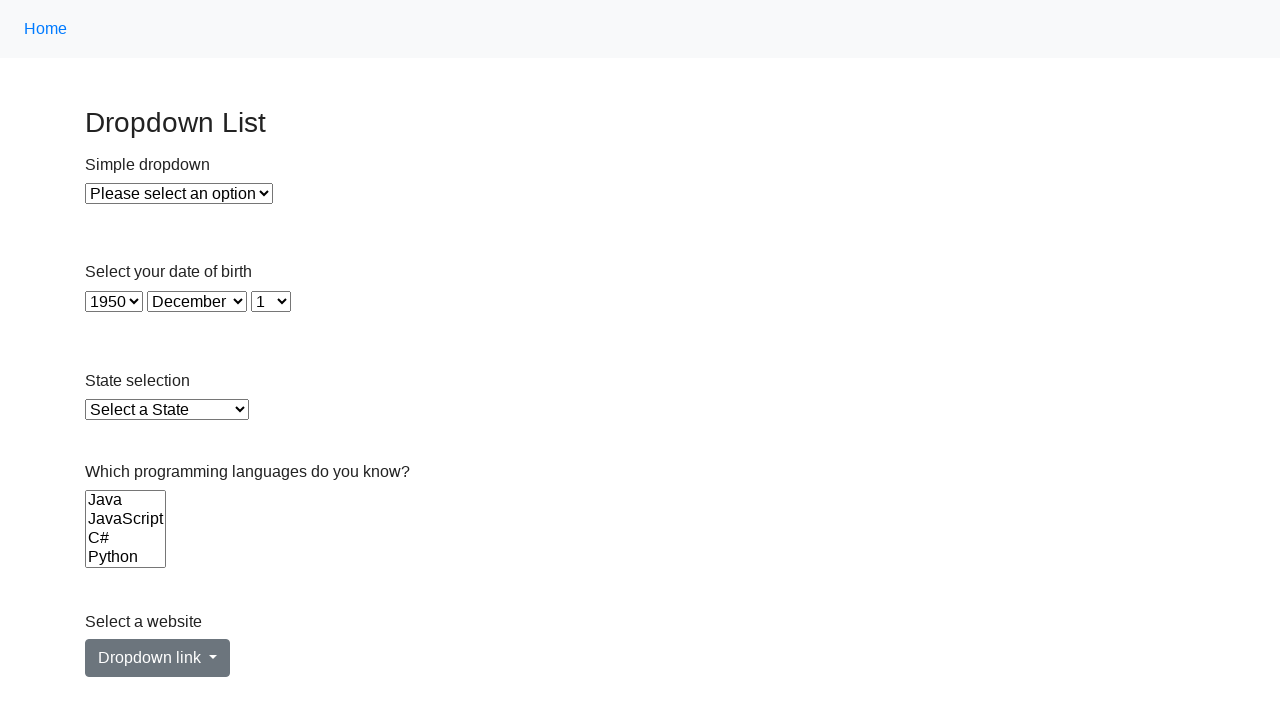

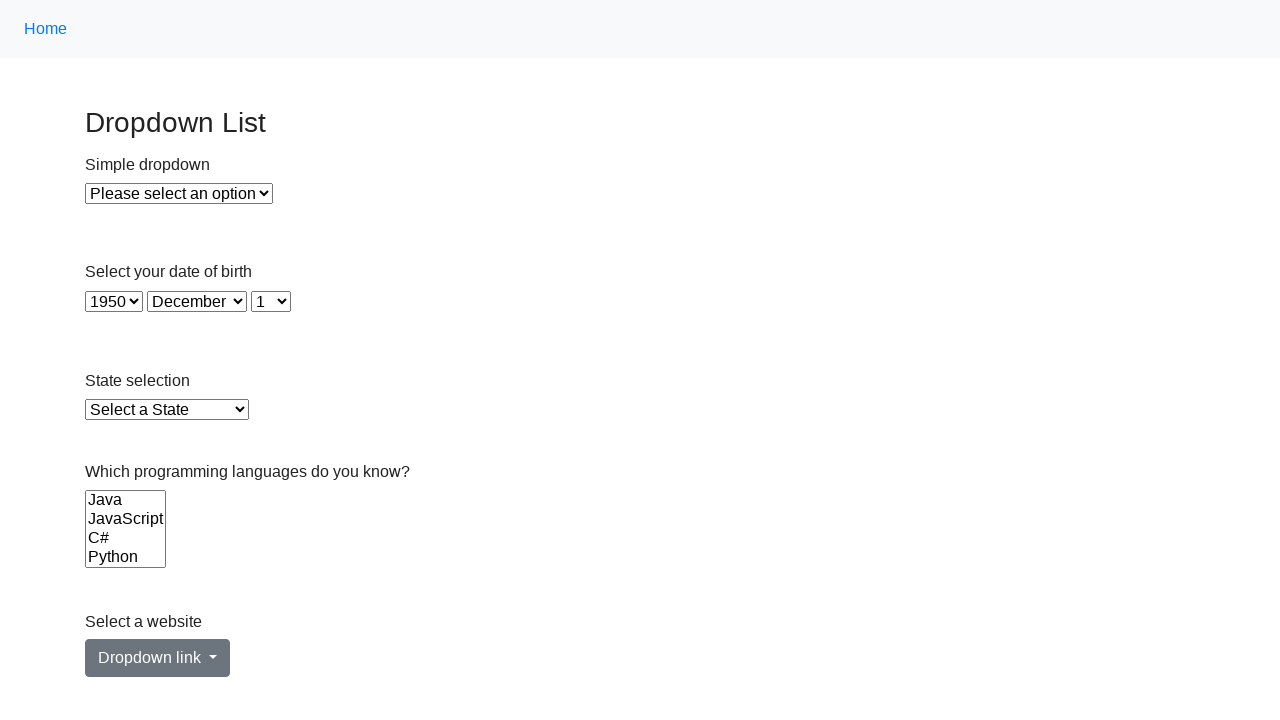